Navigates to Flipkart homepage and verifies the page loads by checking that the page title is available

Starting URL: https://www.flipkart.com

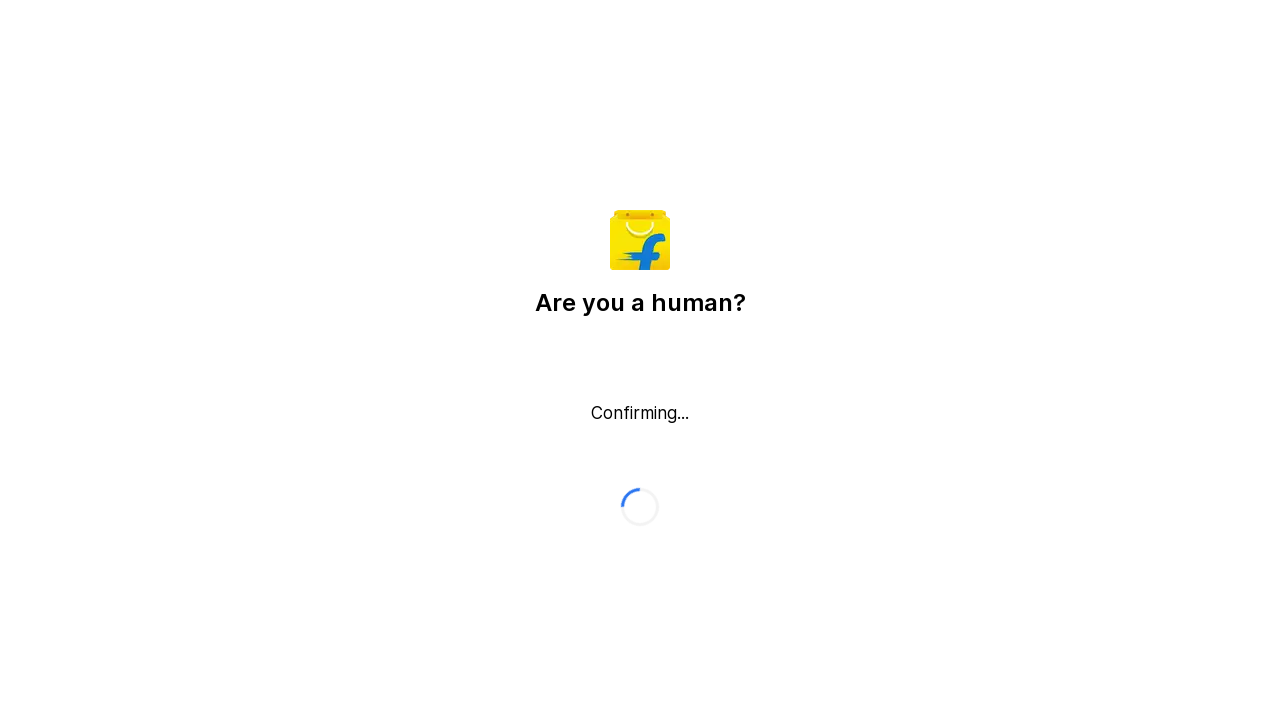

Waited for page to load with domcontentloaded state
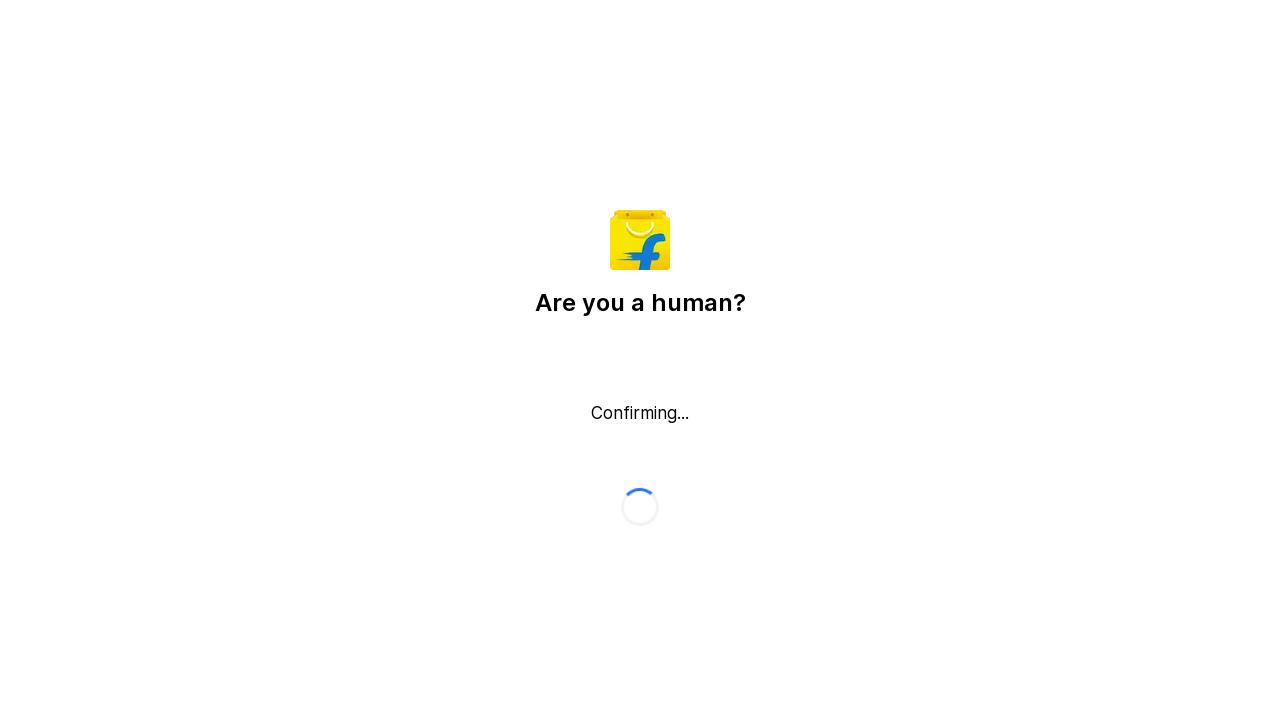

Retrieved page title: Flipkart reCAPTCHA
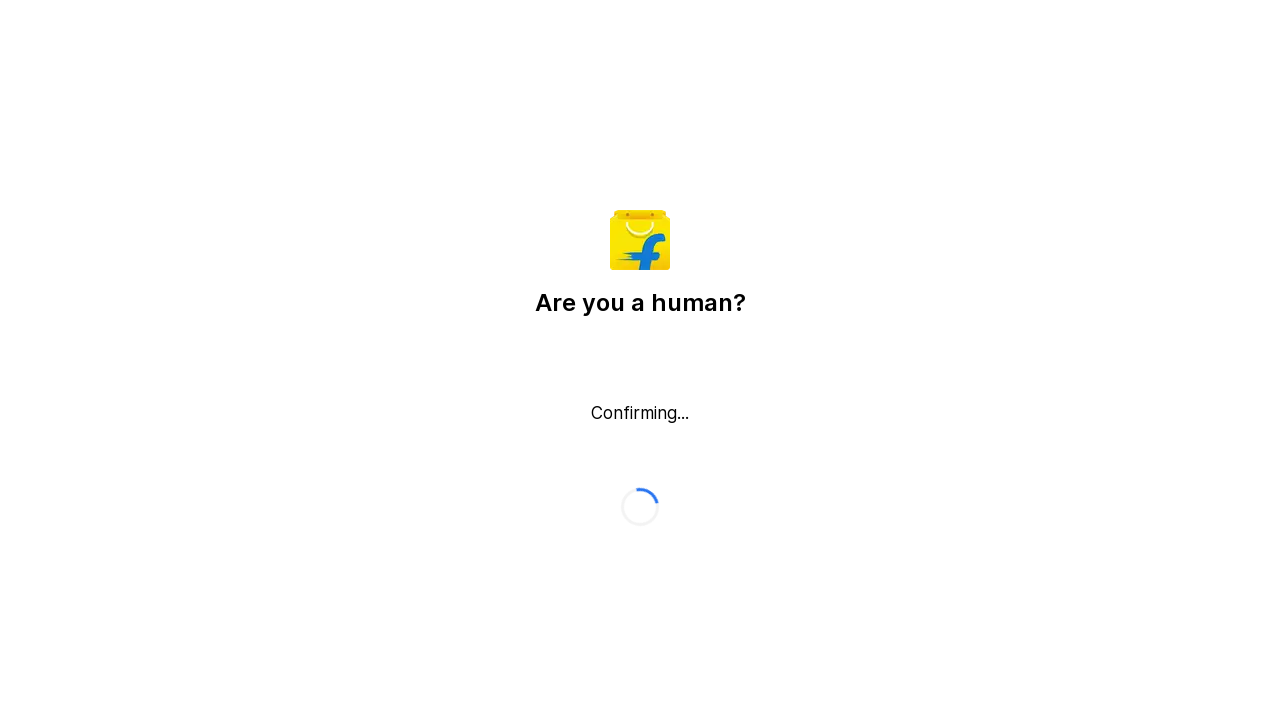

Verified page URL: https://www.flipkart.com/
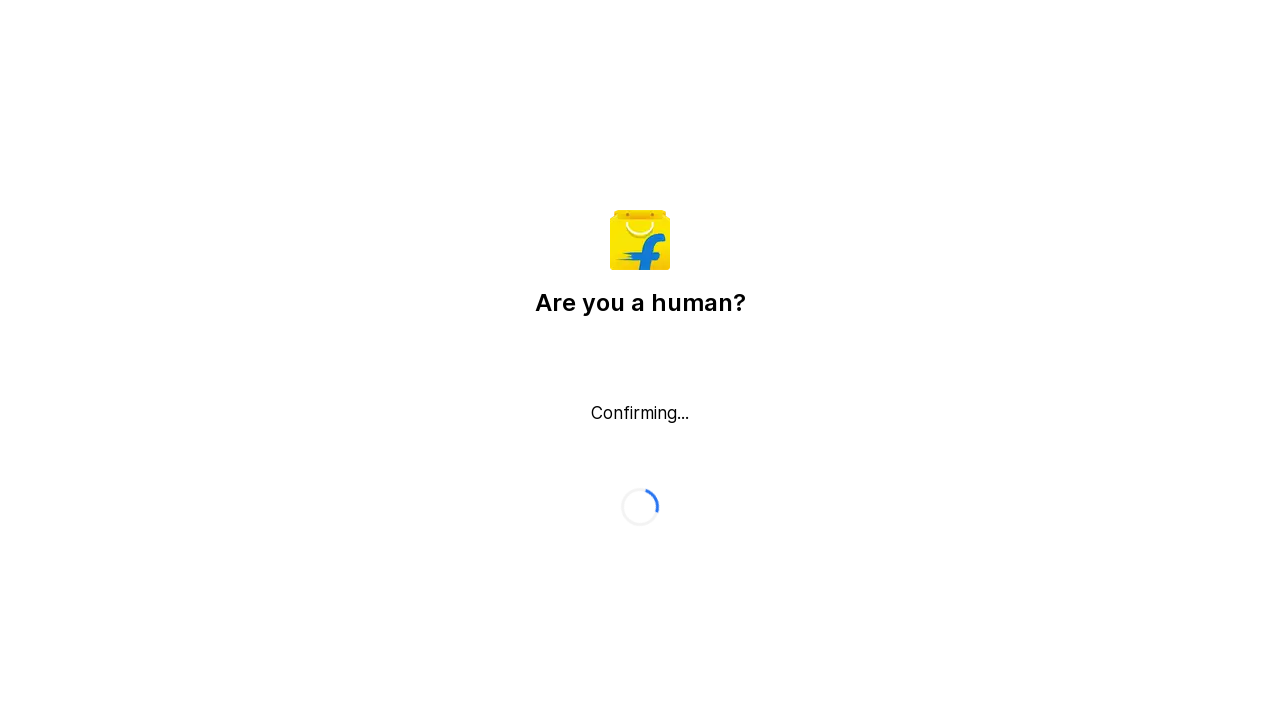

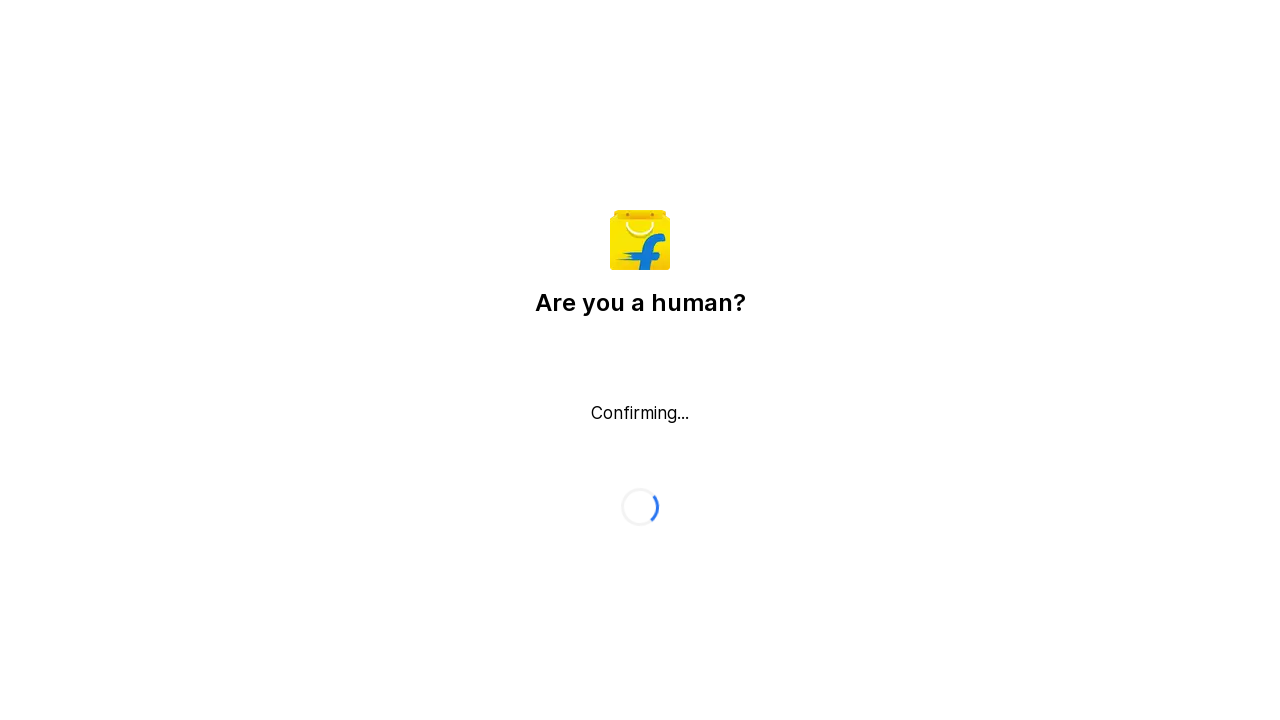